Tests window switching functionality by opening a new window, extracting text from it, then returning to fill a form field in the original window

Starting URL: https://rahulshettyacademy.com/angularpractice/

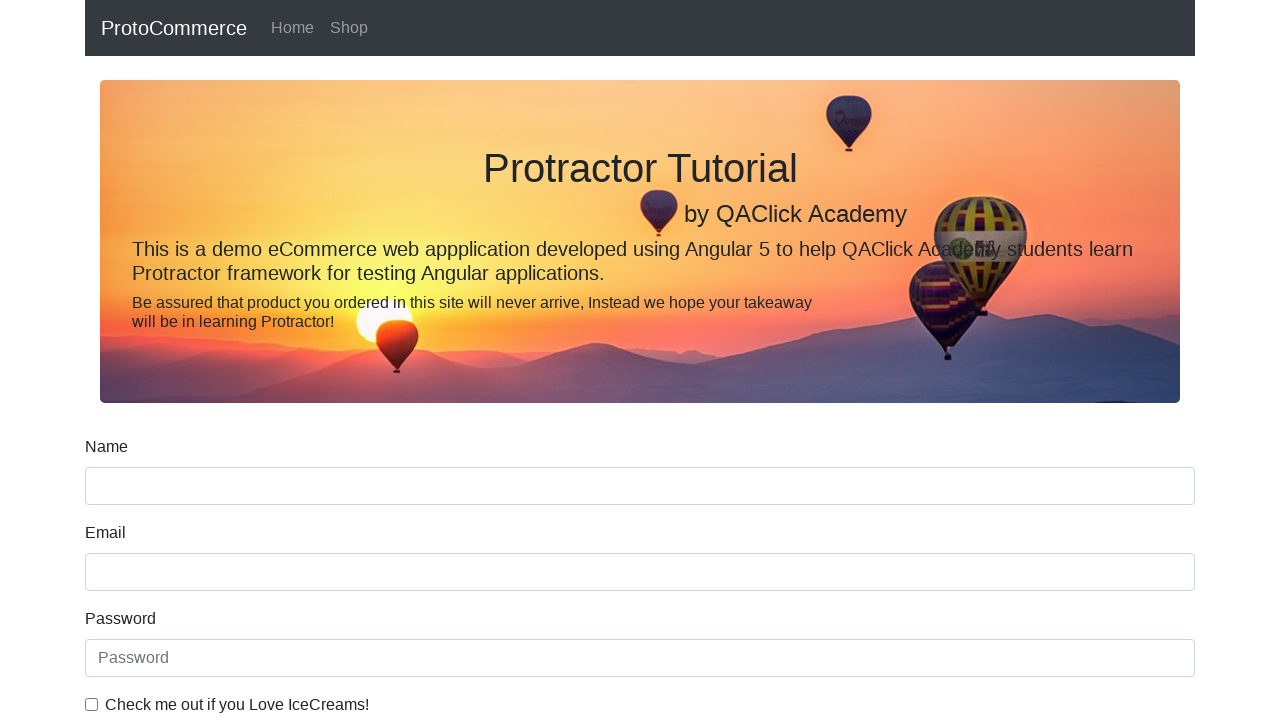

Stored reference to main window (original page)
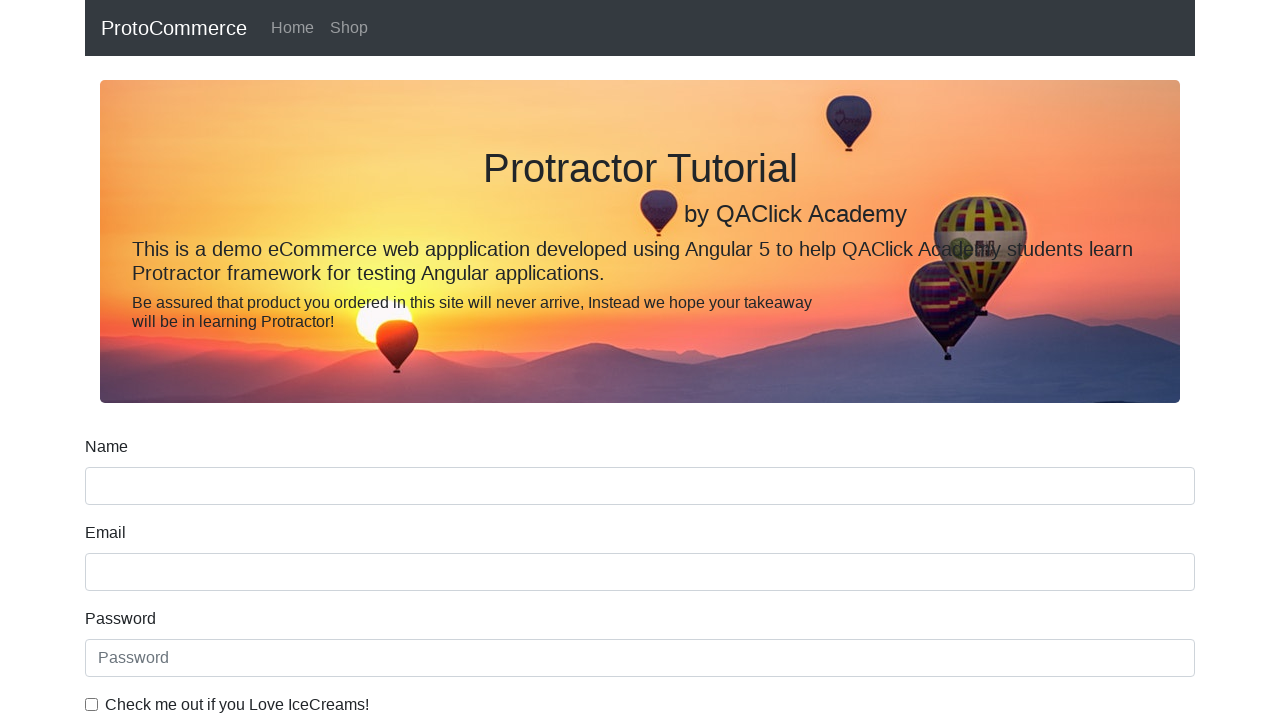

Opened a new page/window
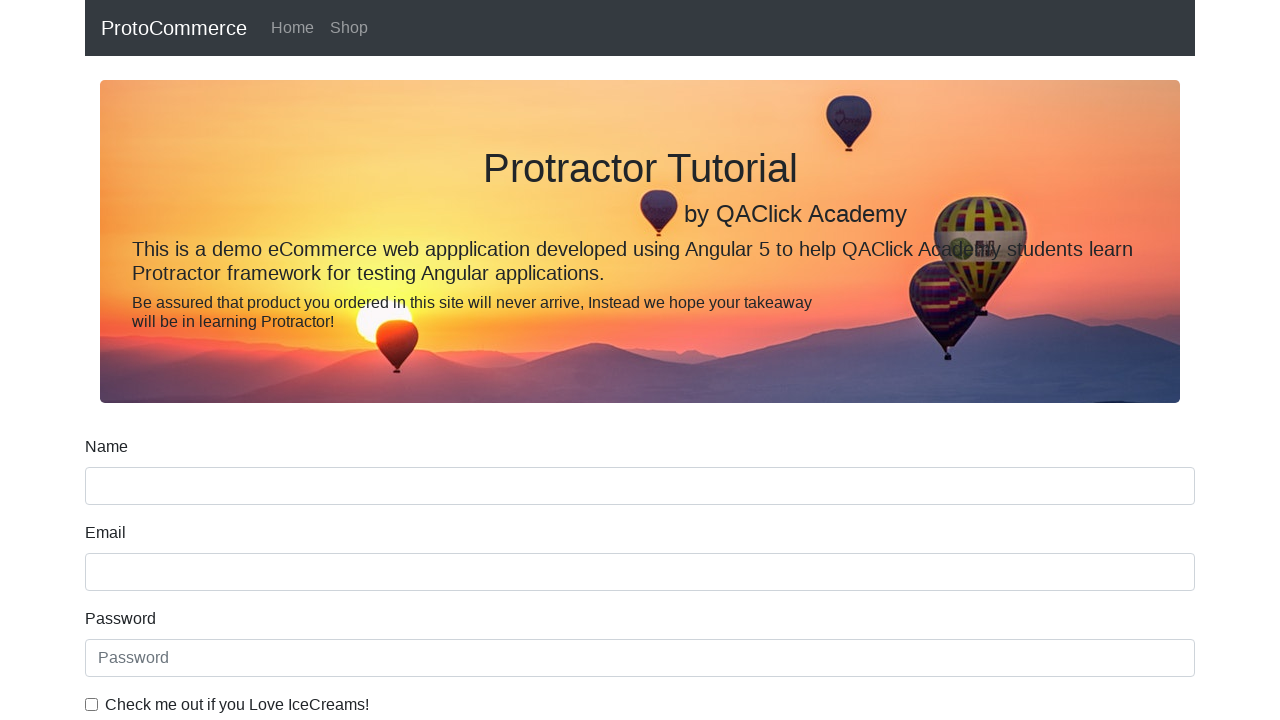

Navigated new window to https://rahulshettyacademy.com/
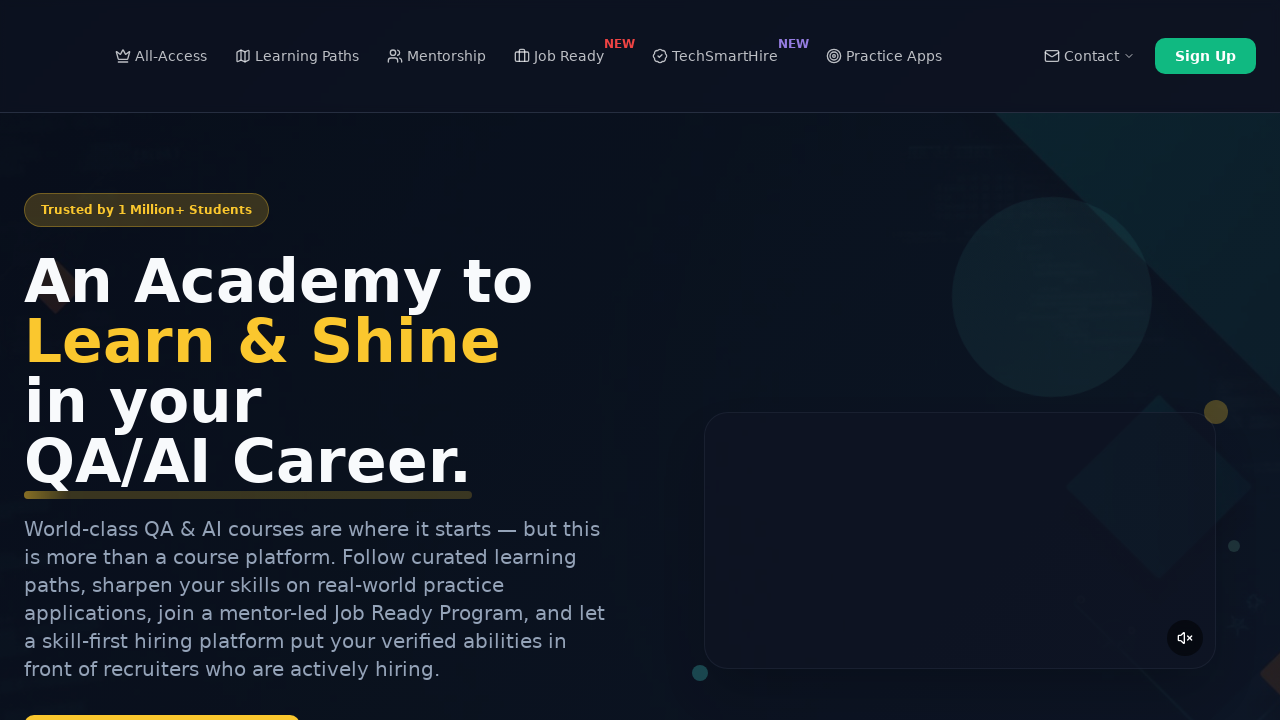

Located course links in new window
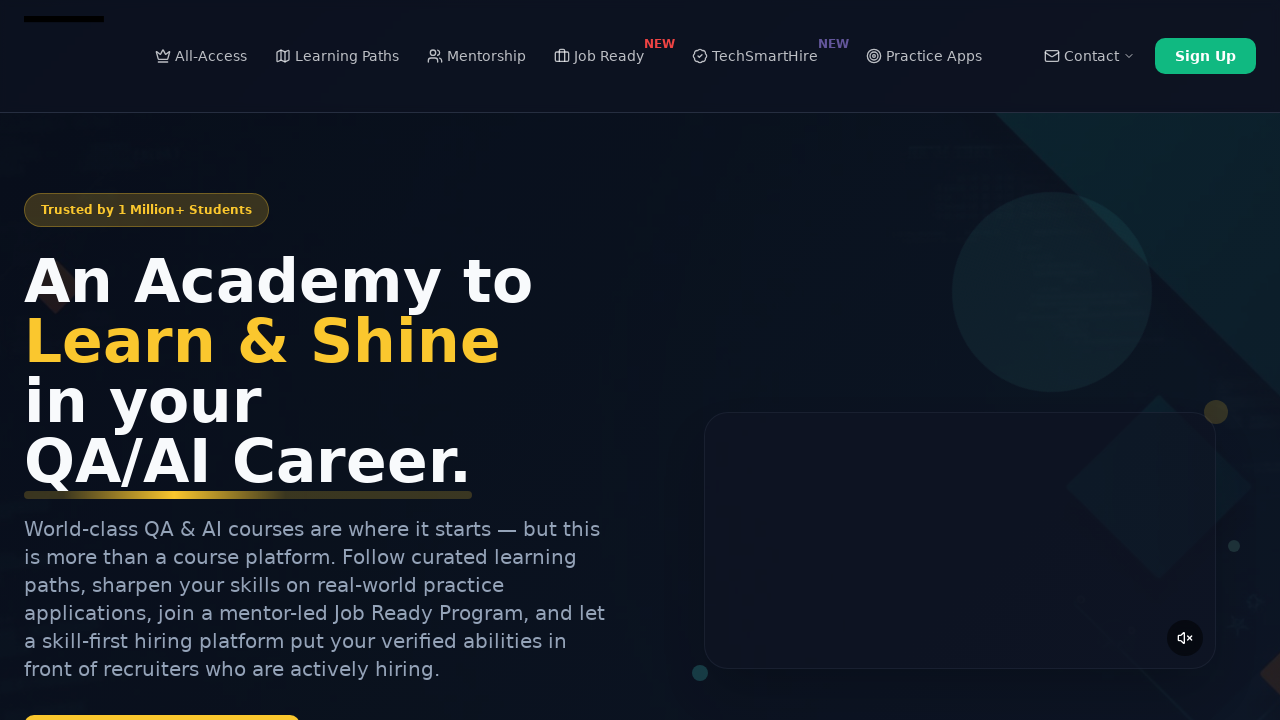

Extracted course name from second course link: 'Playwright Testing'
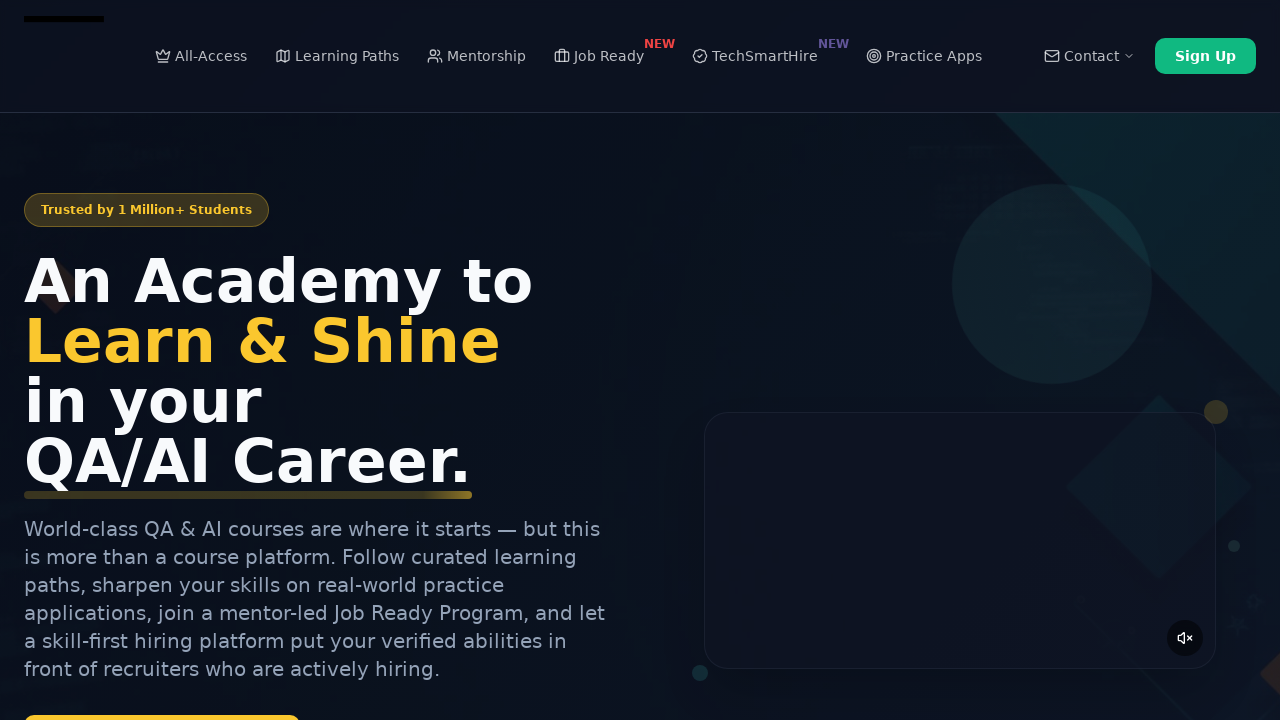

Closed the new window
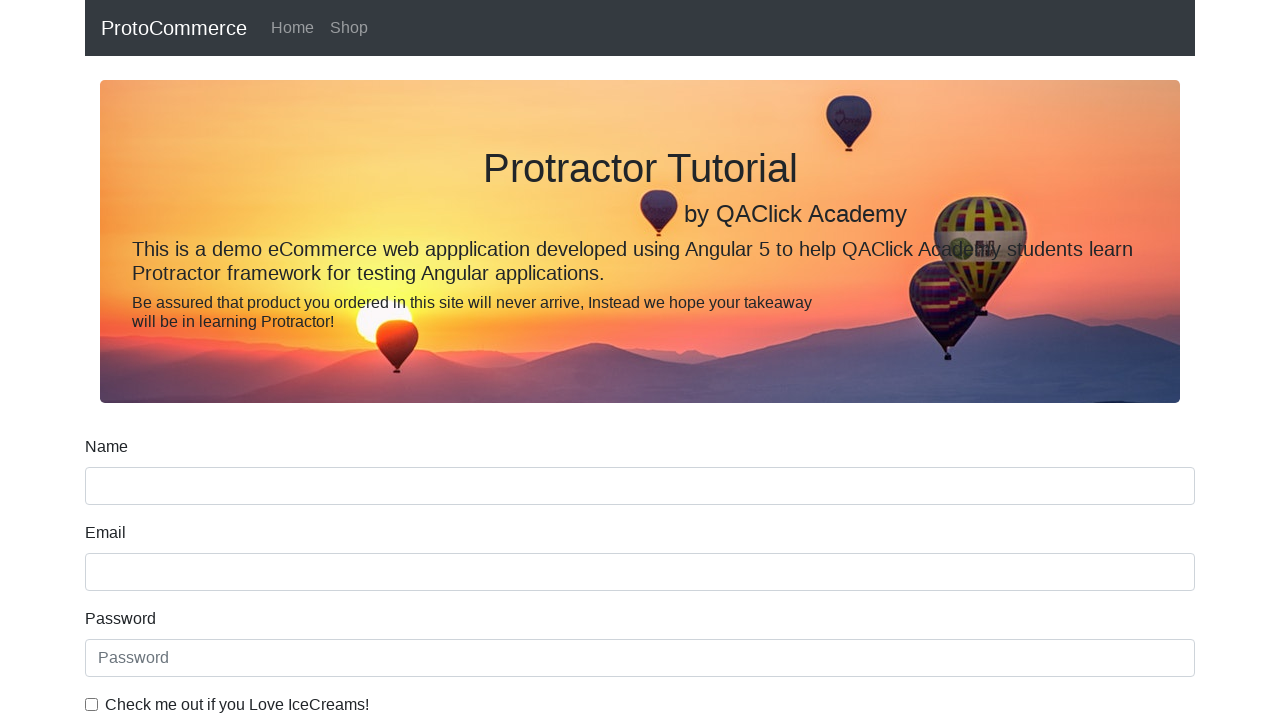

Filled name field in main window with extracted course name: 'Playwright Testing' on [name='name']
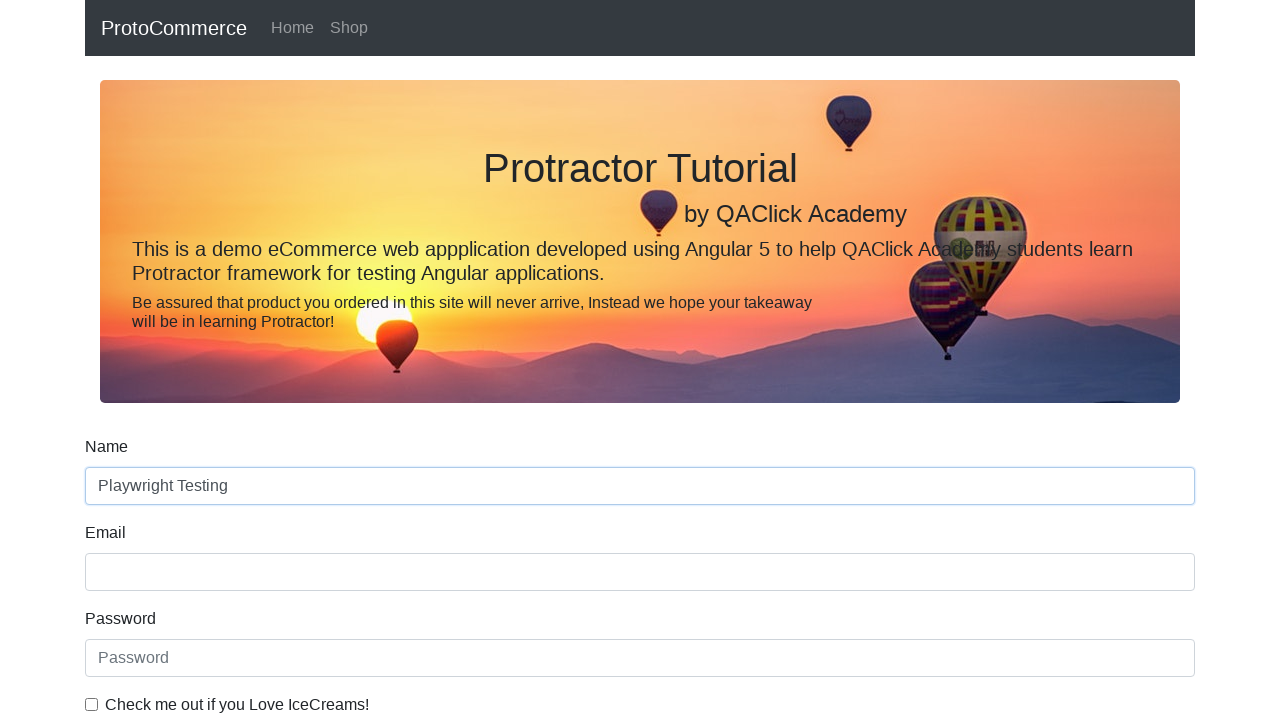

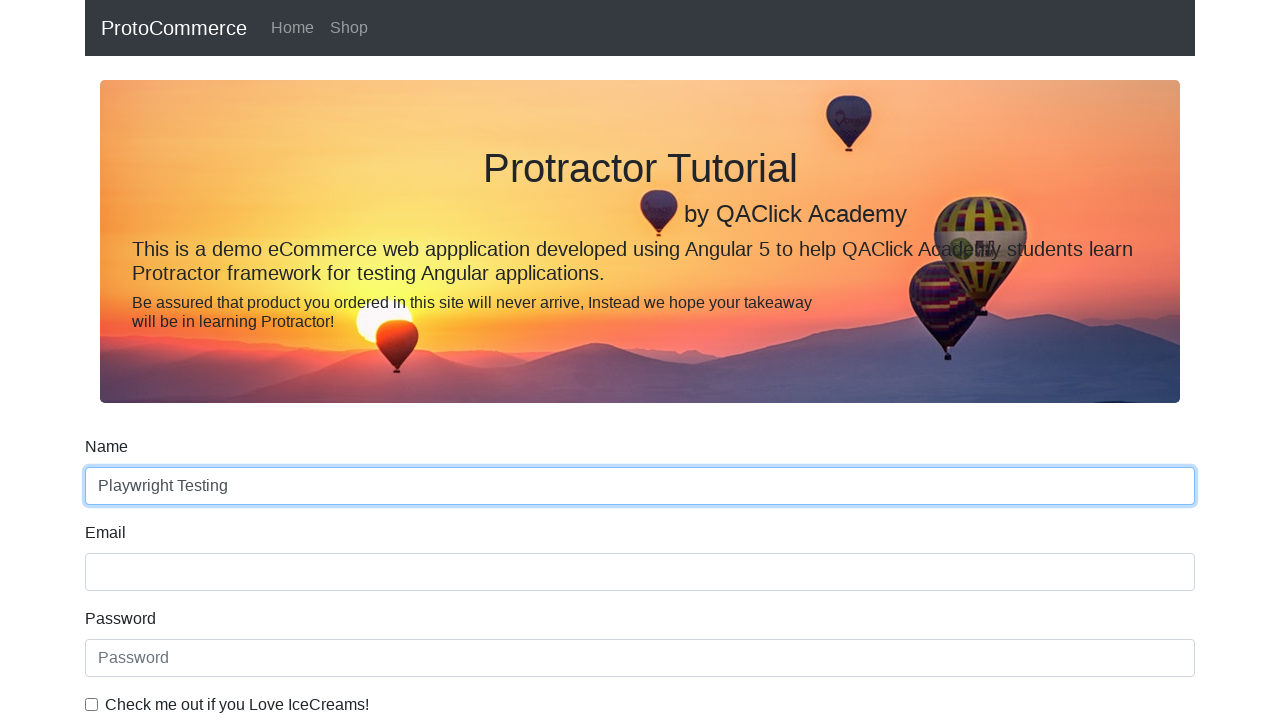